Tests ParaBank registration form by filling out all required fields including personal information and account details, then submitting the form

Starting URL: https://parabank.parasoft.com/parabank/register.htm

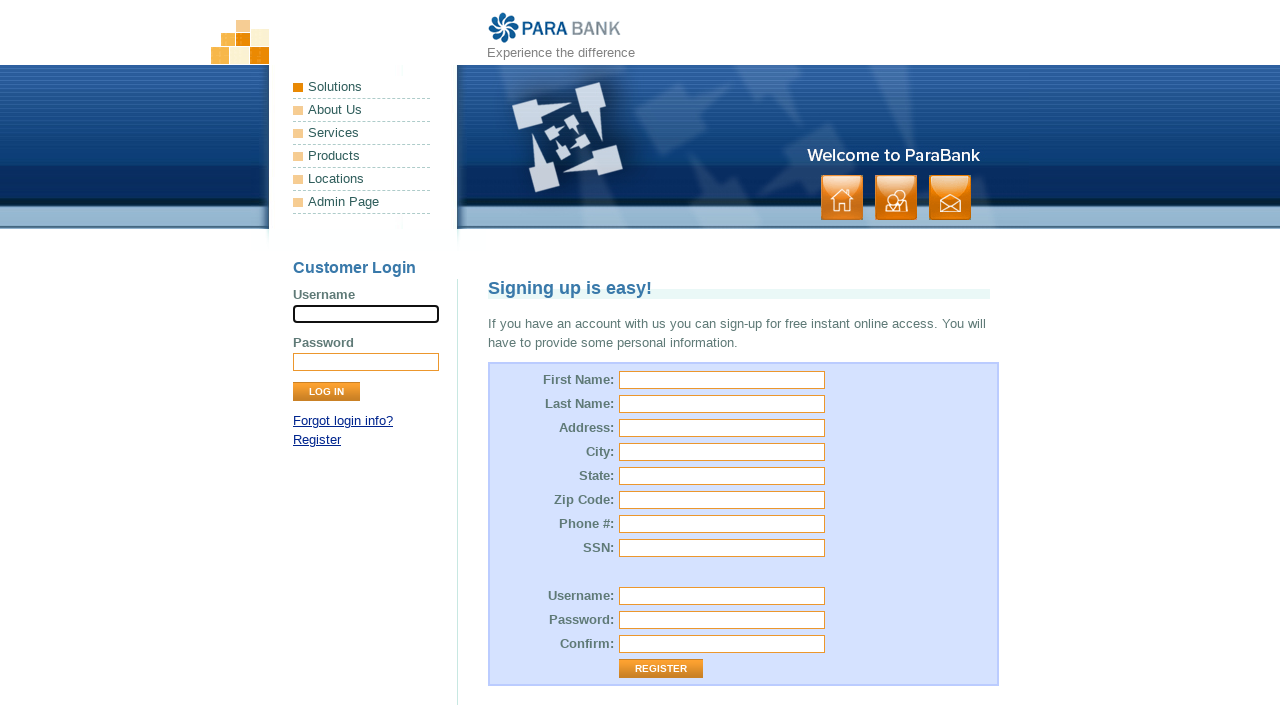

Filled first name field with 'Mariia' on input[name='customer.firstName']
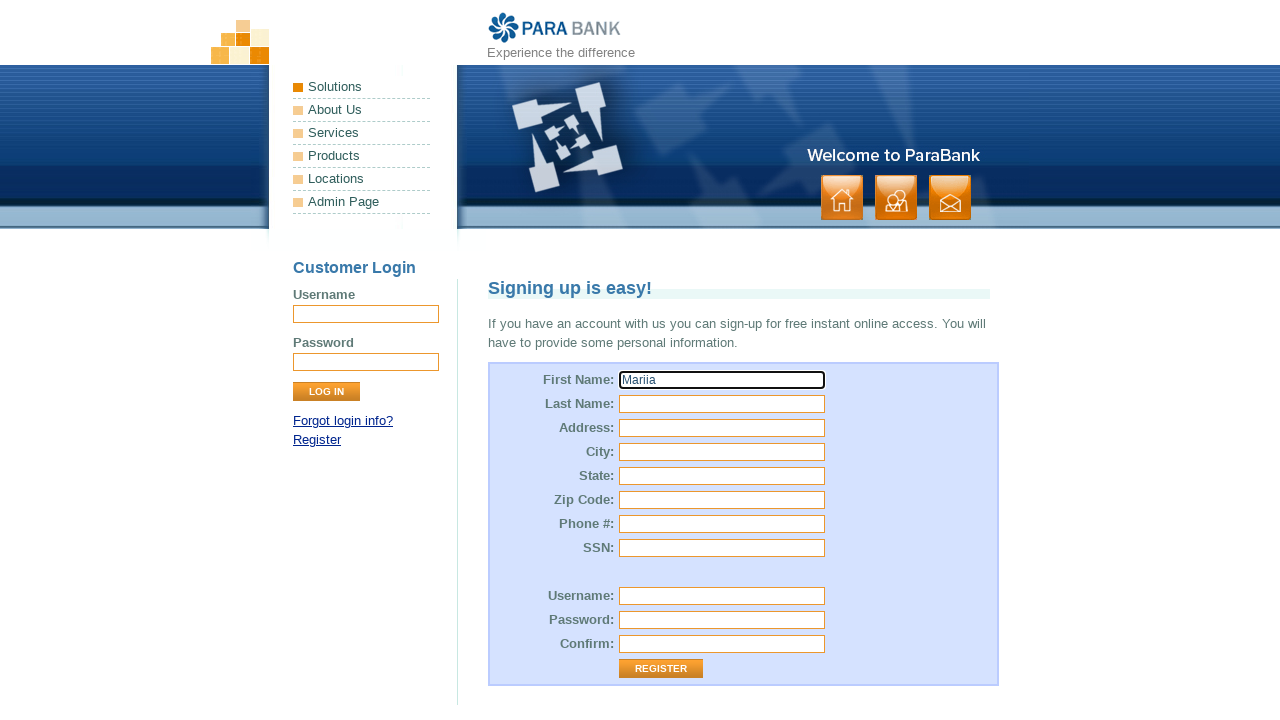

Filled last name field with 'Yarema' on input#customer\.lastName
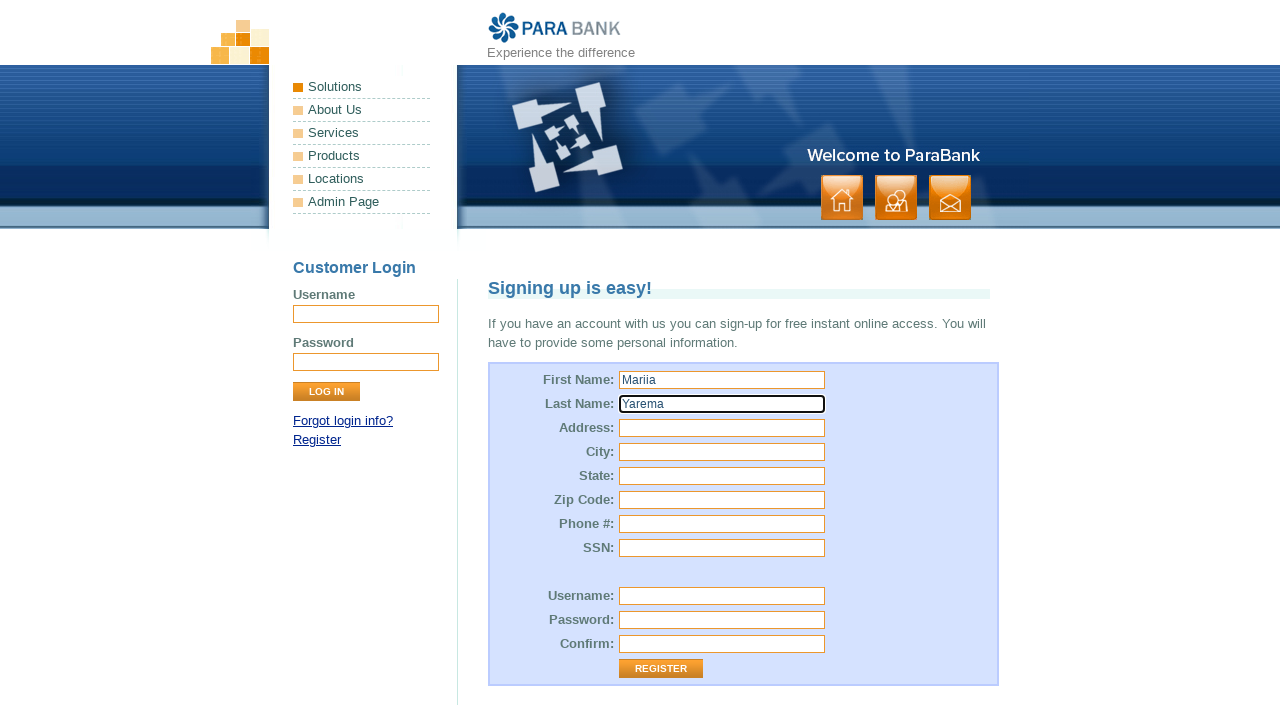

Filled address field with '6354 Forest Ave, Ridgewood, NY' on input[name='customer.address.street']
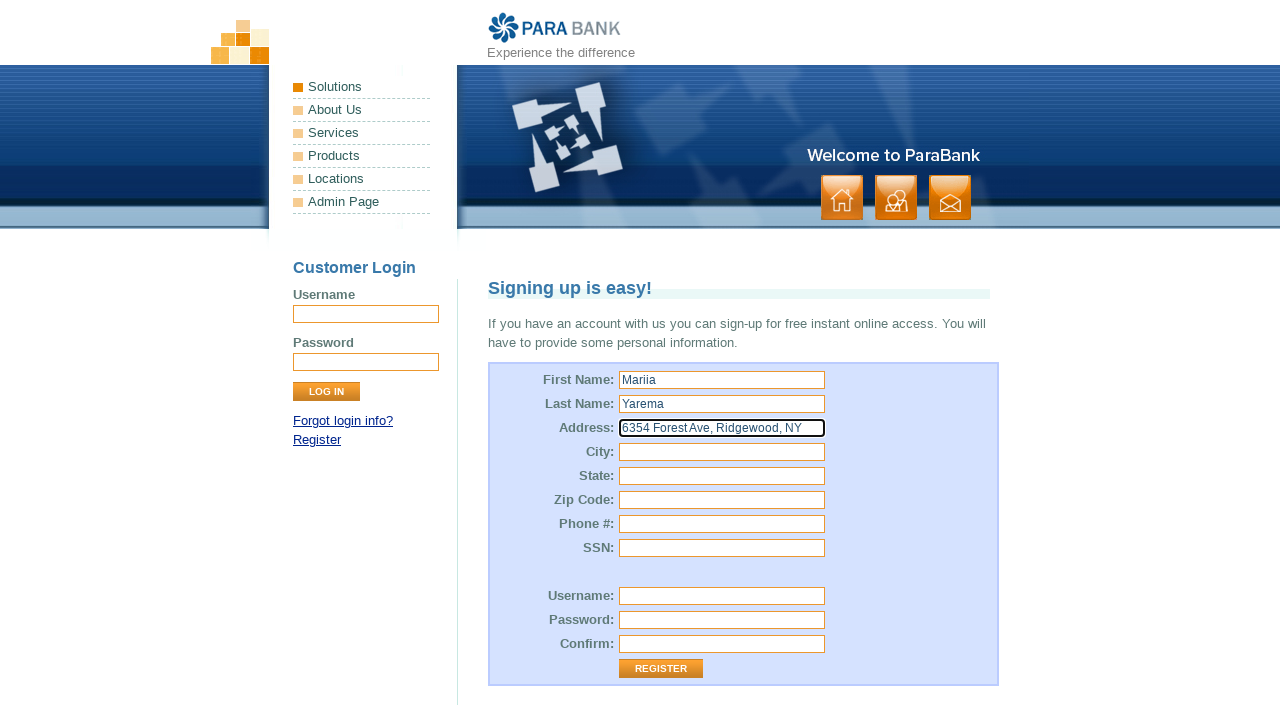

Filled city field with 'New York' on input#customer\.address\.city
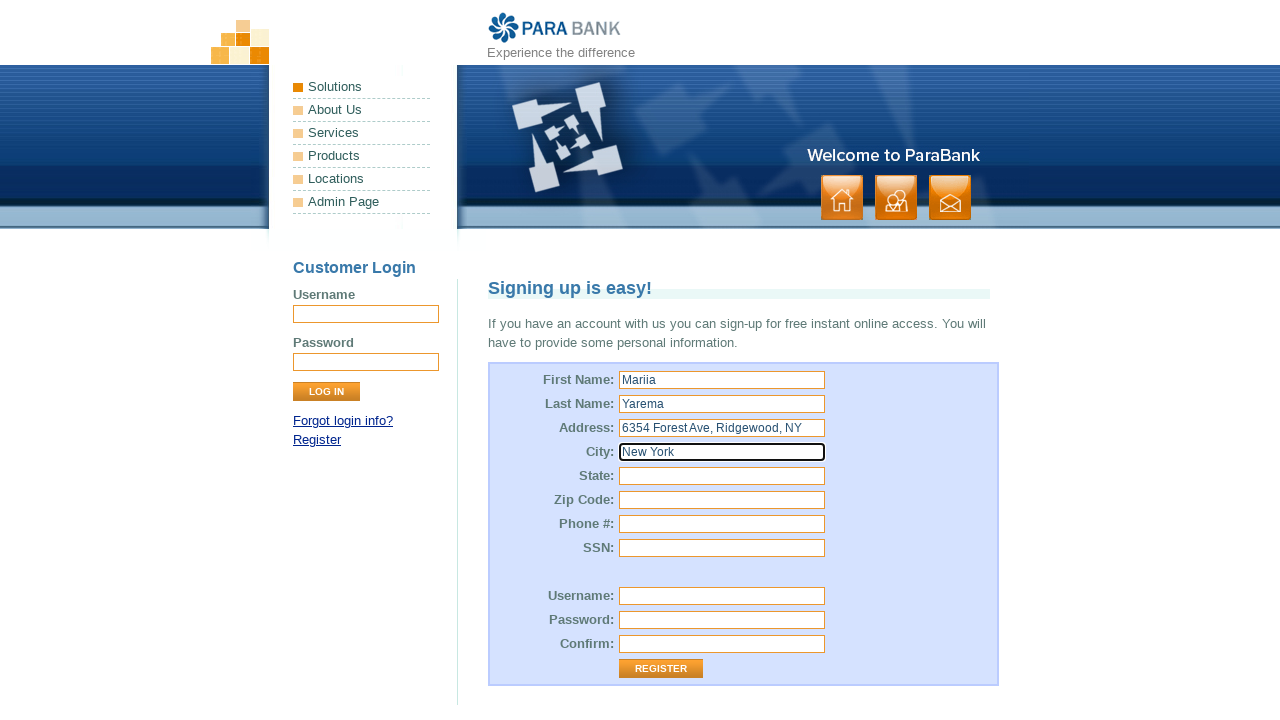

Filled state field with 'New York' on input[name='customer.address.state']
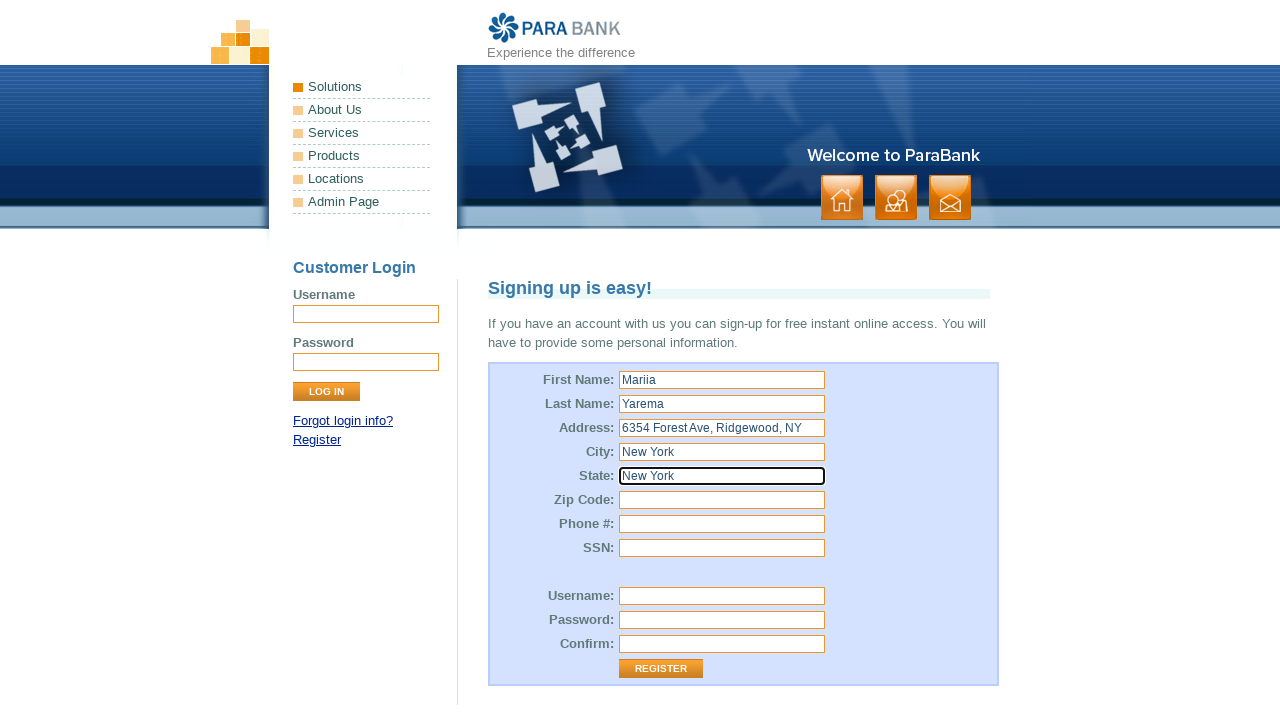

Filled zip code field with '12702' on input#customer\.address\.zipCode
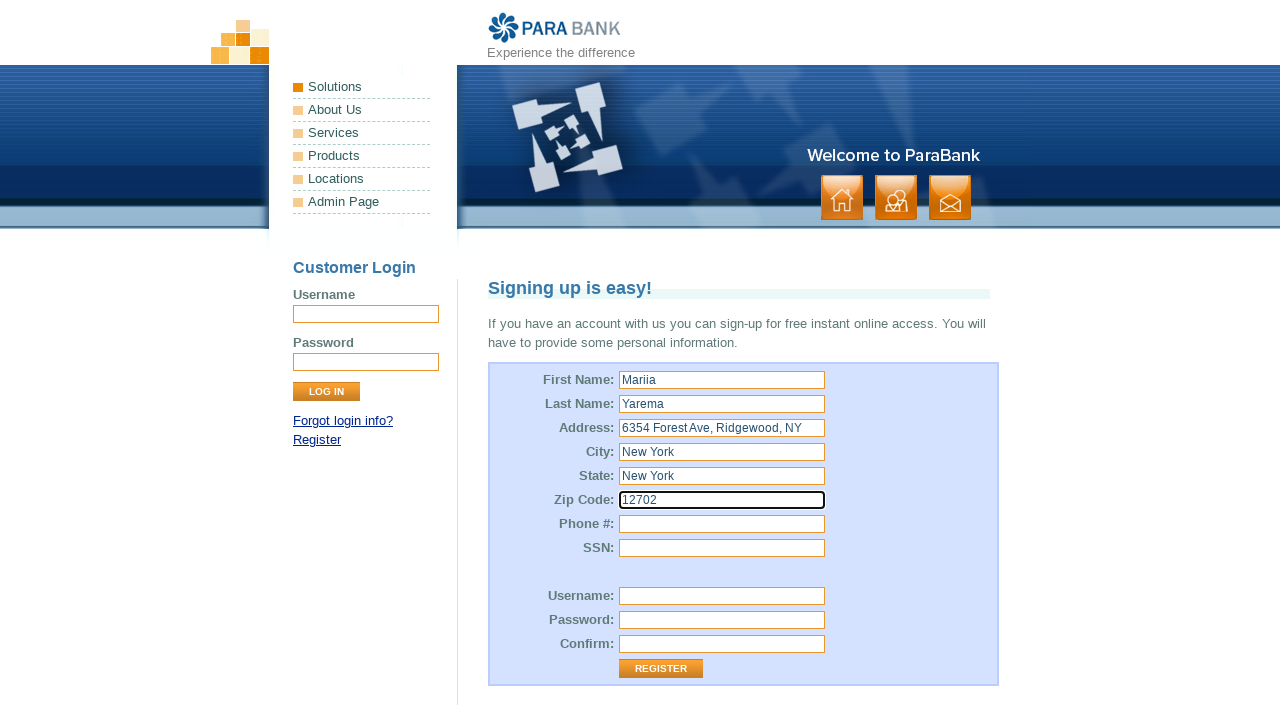

Filled phone number field with '6318583990' on input[name='customer.phoneNumber']
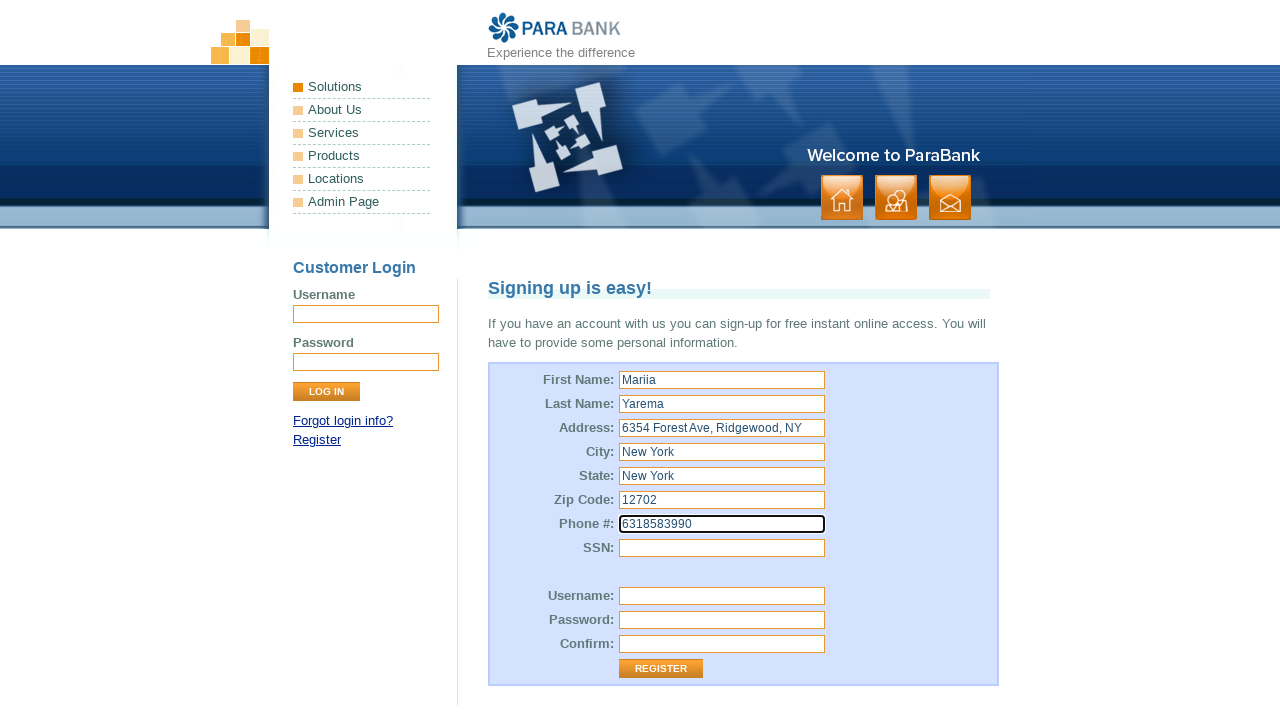

Filled SSN field with '456367800' on input#customer\.ssn
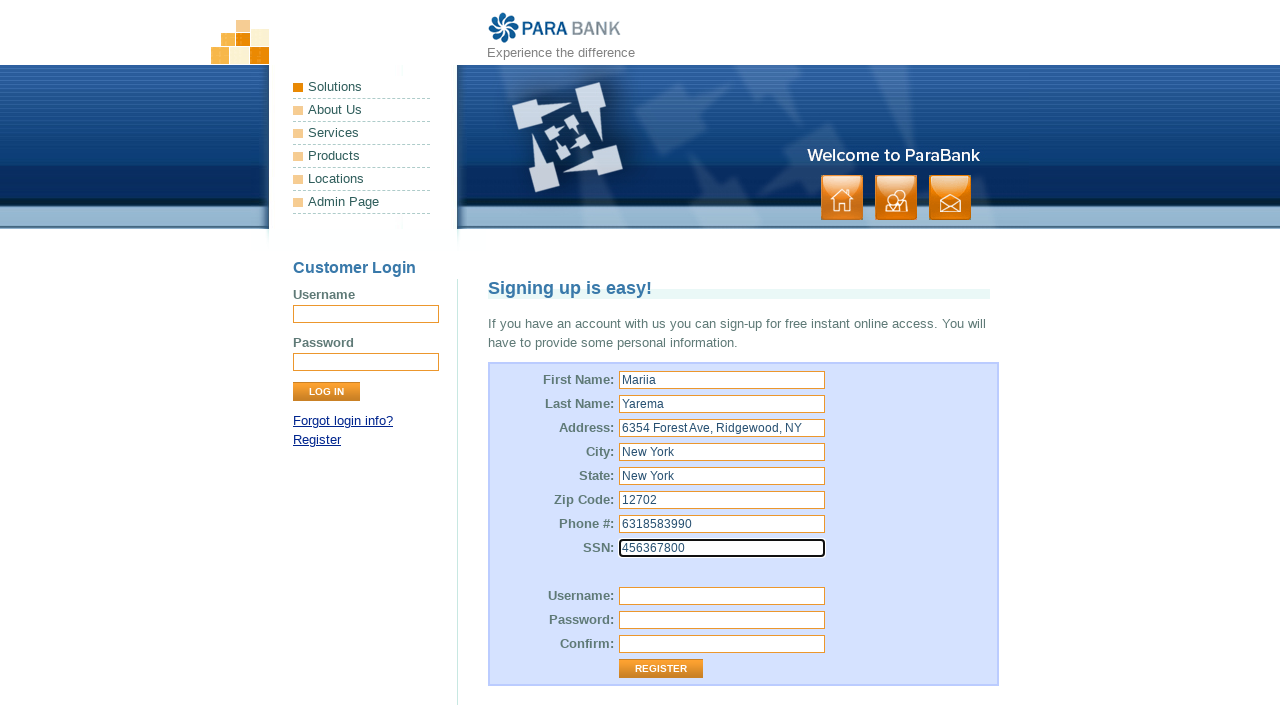

Filled username field with 'Mariia Yarema' on input[name='customer.username']
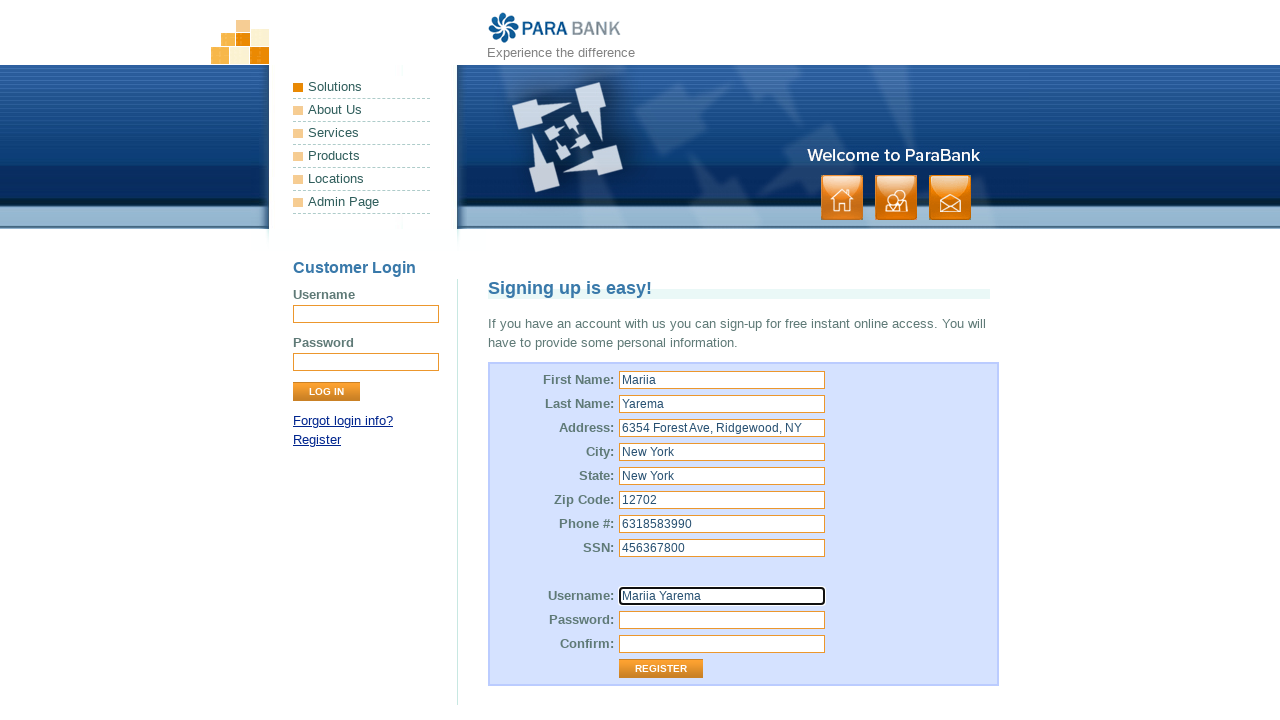

Filled password field with '1234567' on input[name='customer.password']
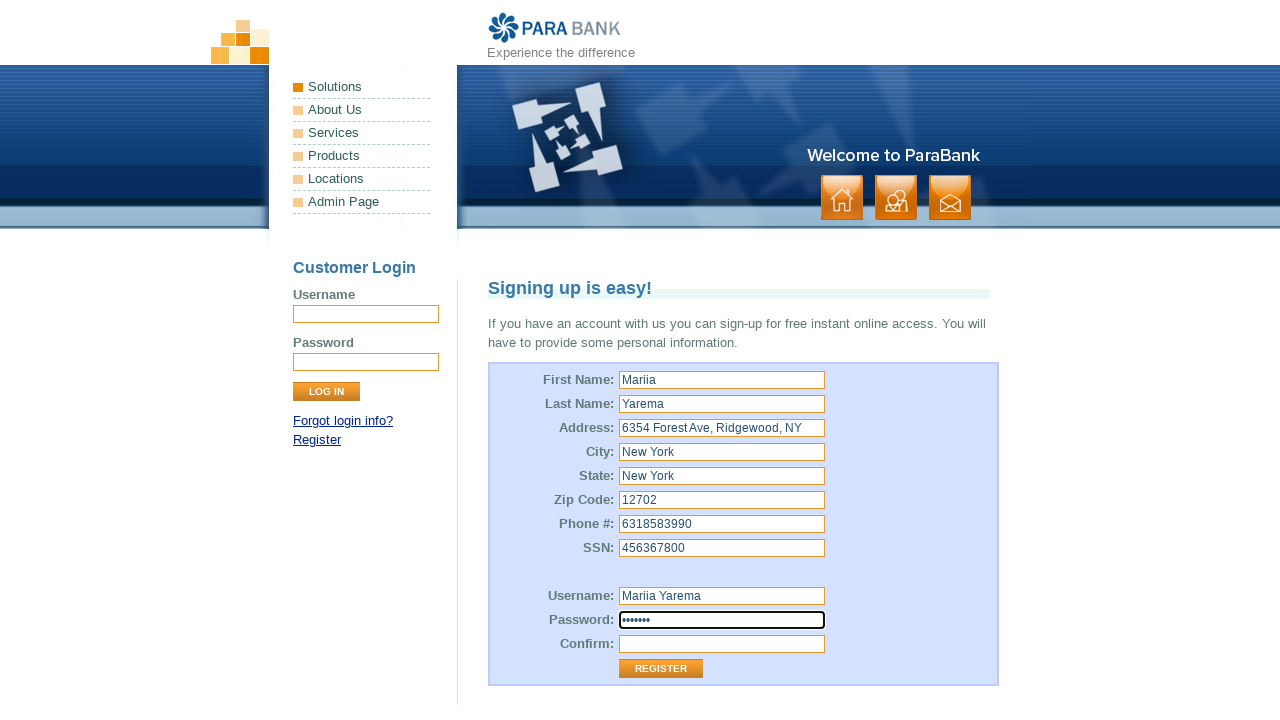

Filled repeated password field with '1234567' on input#repeatedPassword
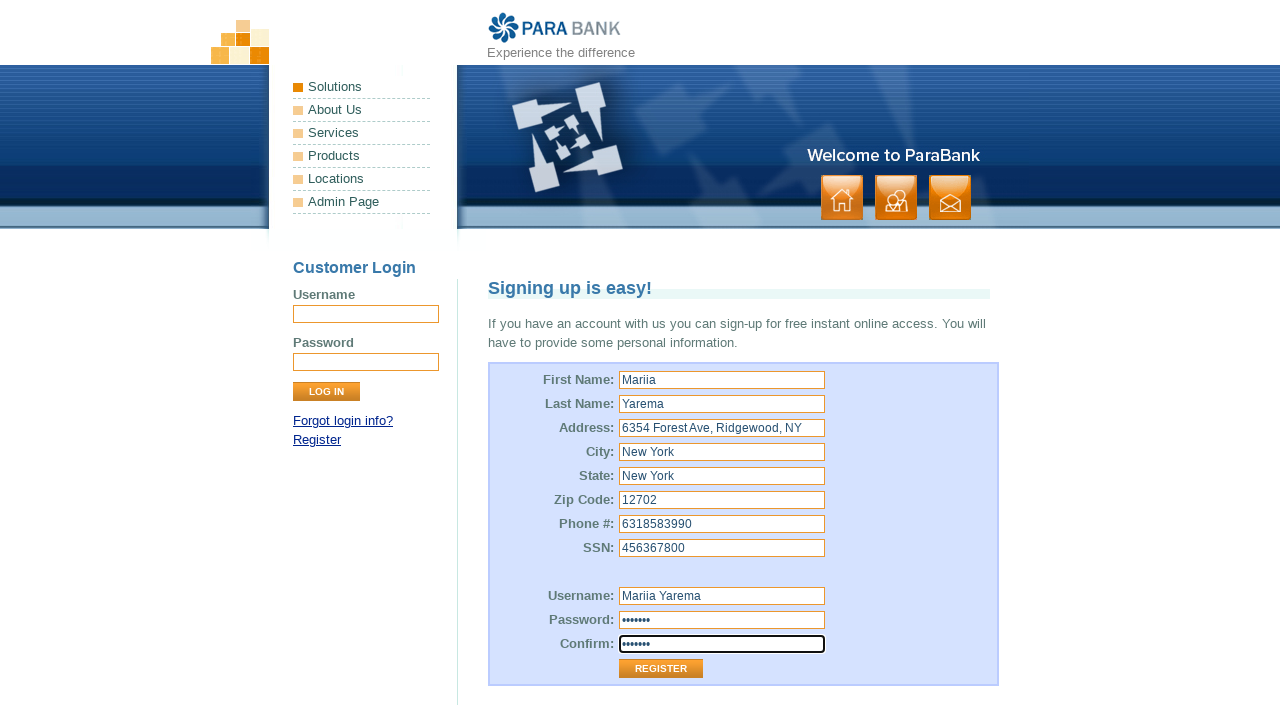

Clicked register button to submit ParaBank registration form at (896, 198) on .button
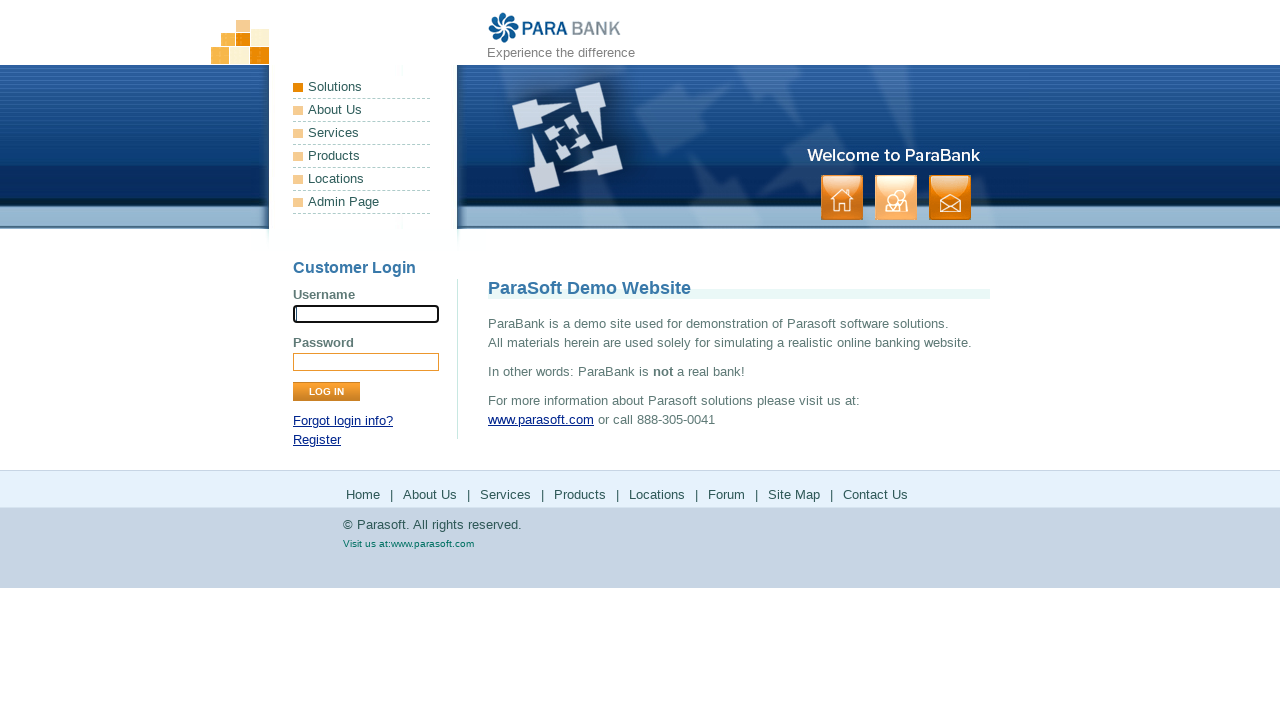

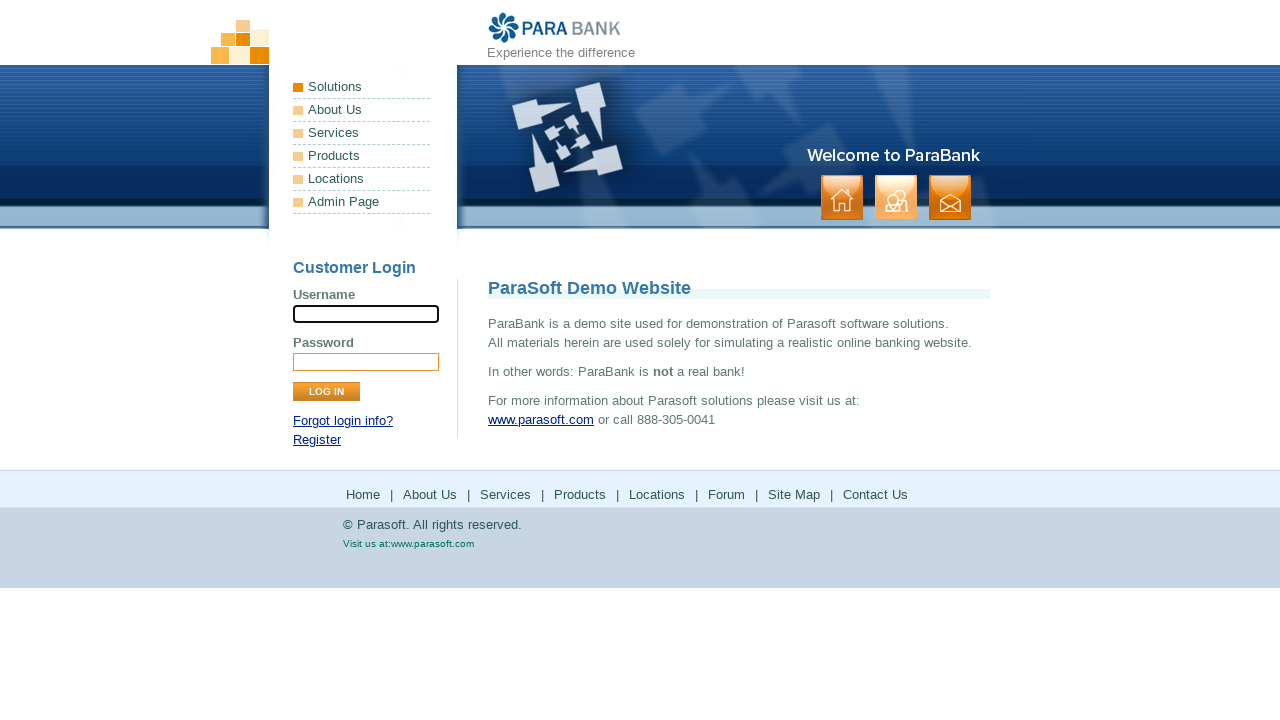